Tests the text box form by filling username, email, and address fields with second test data set, then verifying the output displays all entered information

Starting URL: https://demoqa.com/text-box

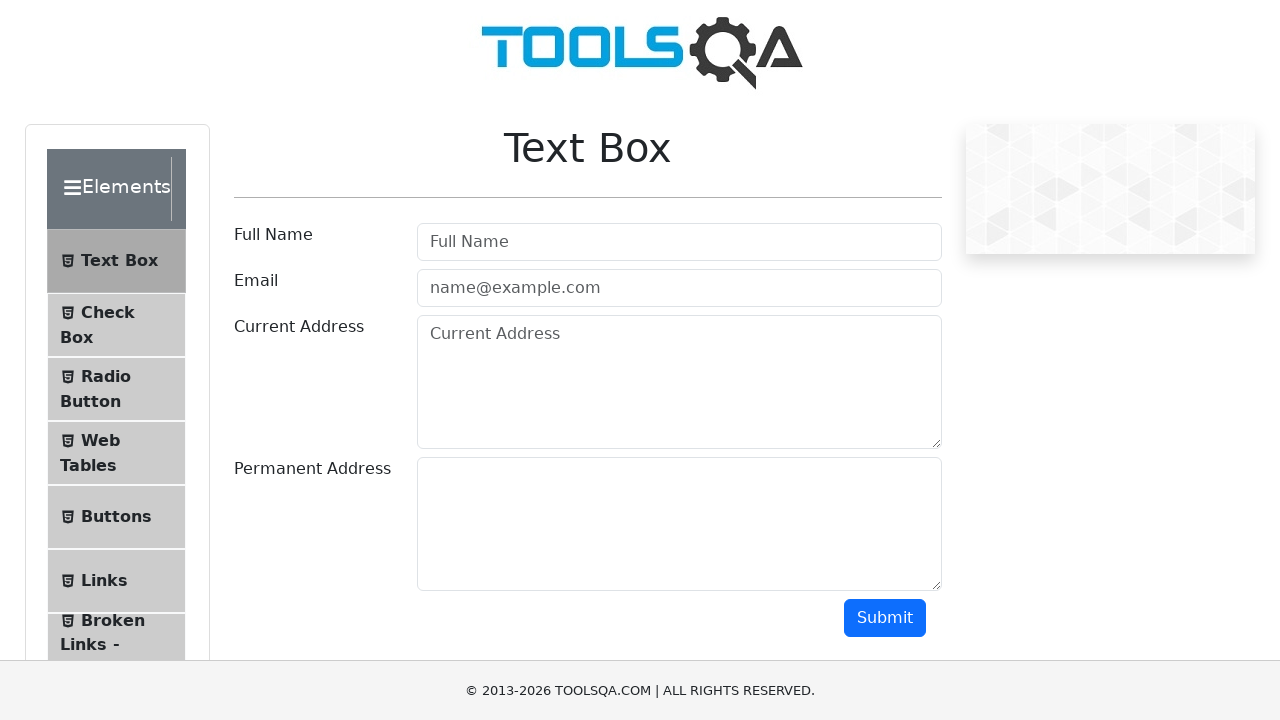

Filled username field with 'Bob' on #userName
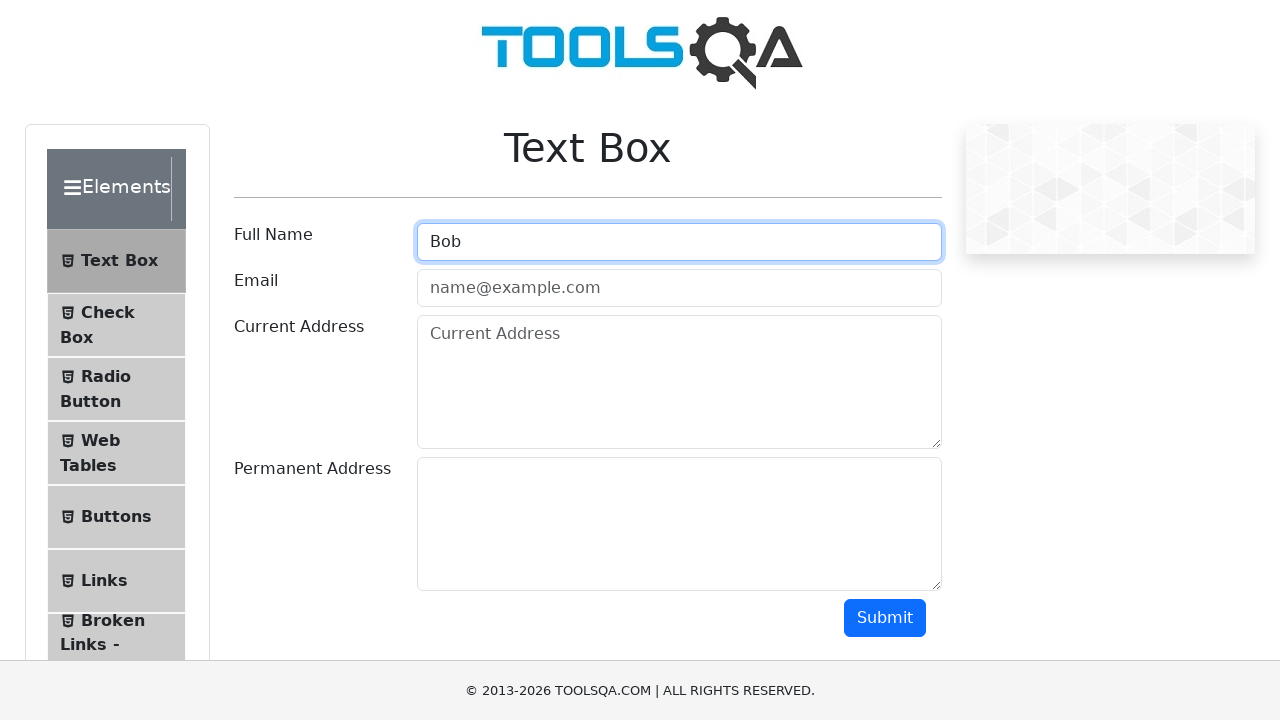

Filled email field with 'bob@email.com' on #userEmail
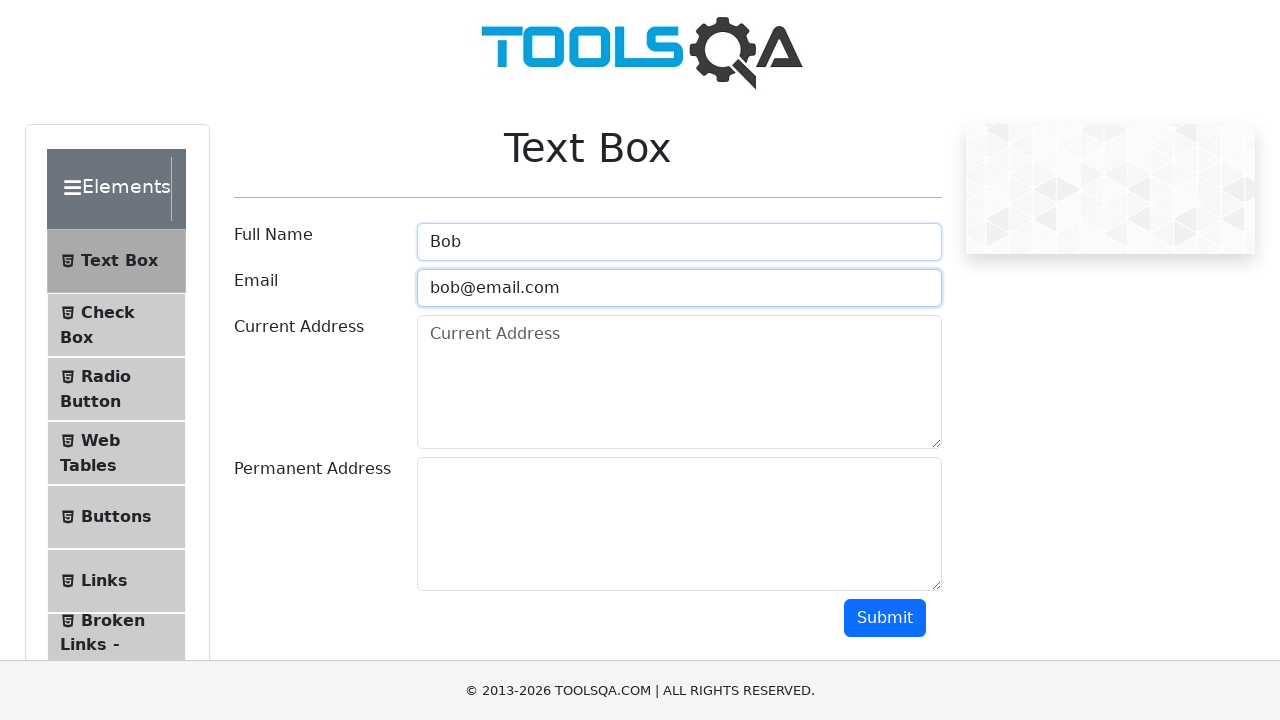

Filled address field with 'street 2' on #currentAddress
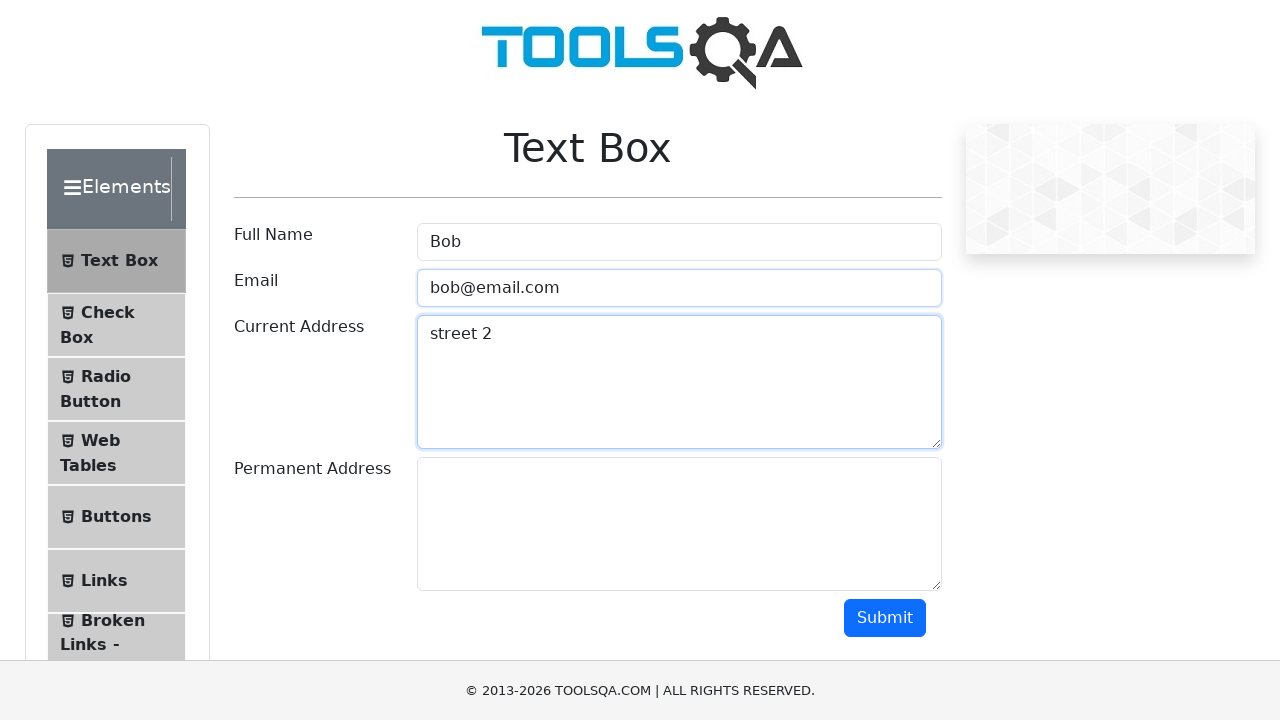

Clicked submit button to submit form at (885, 618) on #submit
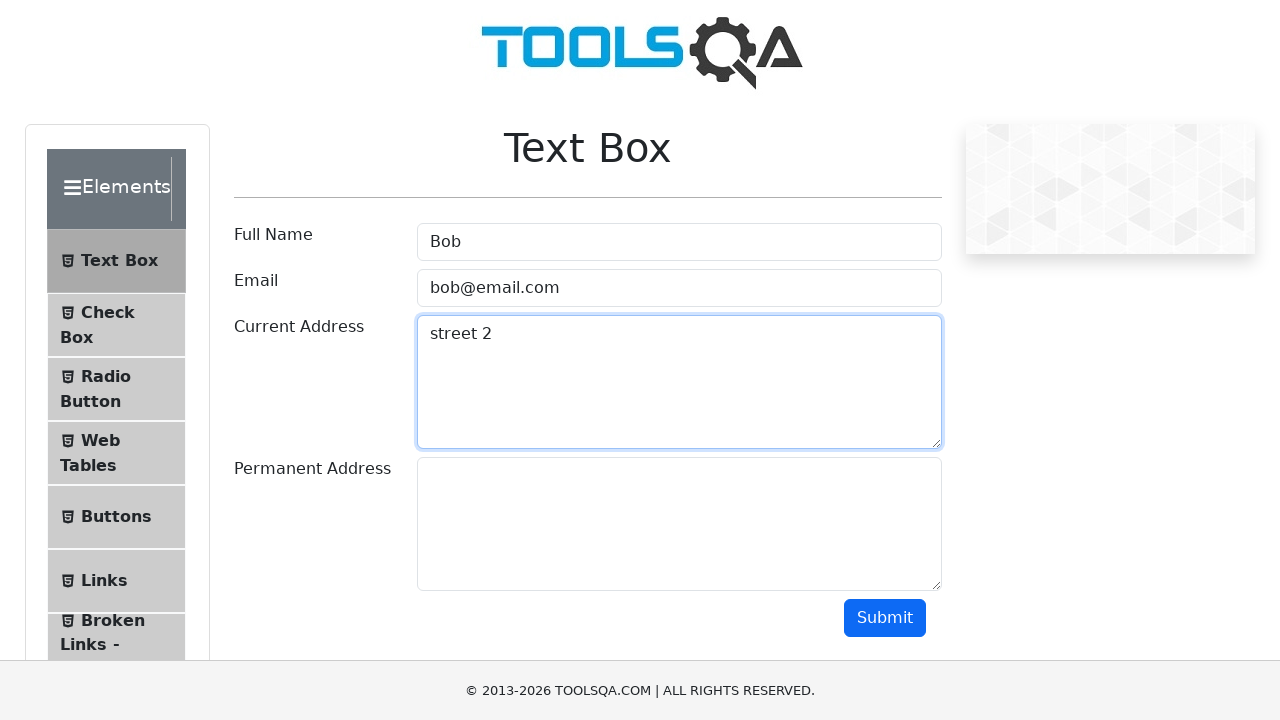

Verified output displays all entered information (username 'Bob', email 'bob@email.com', address 'street 2')
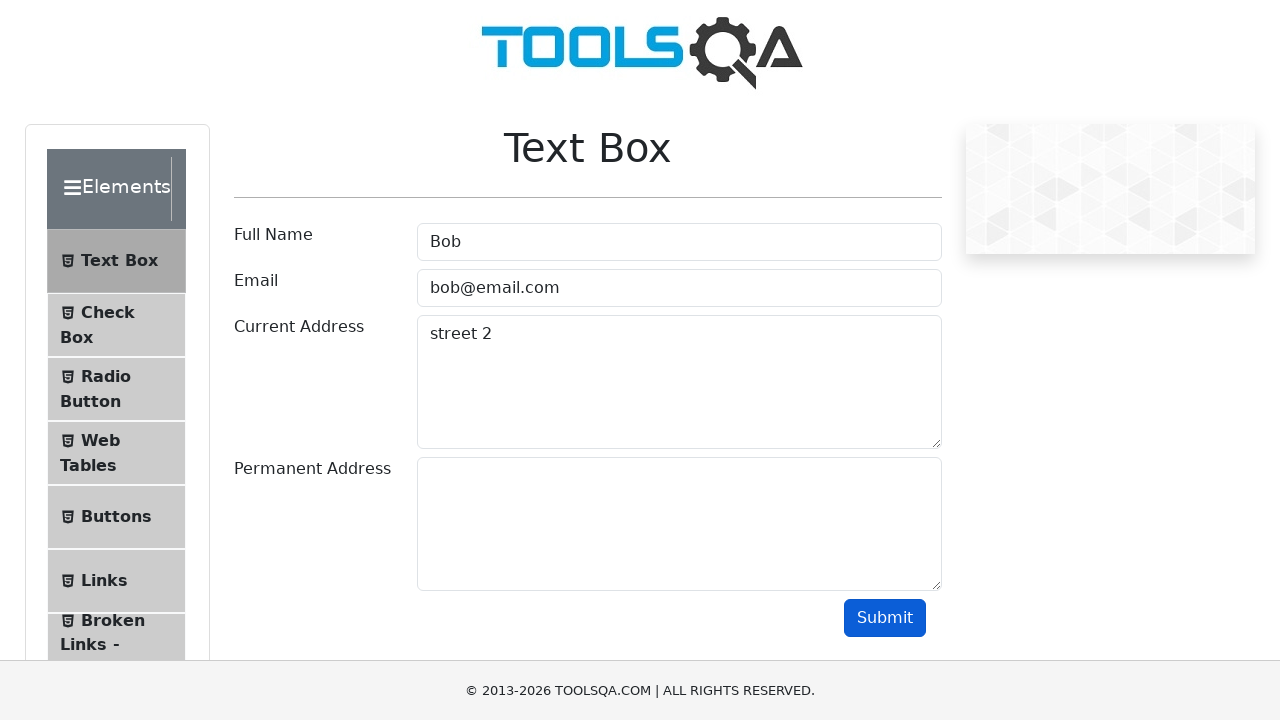

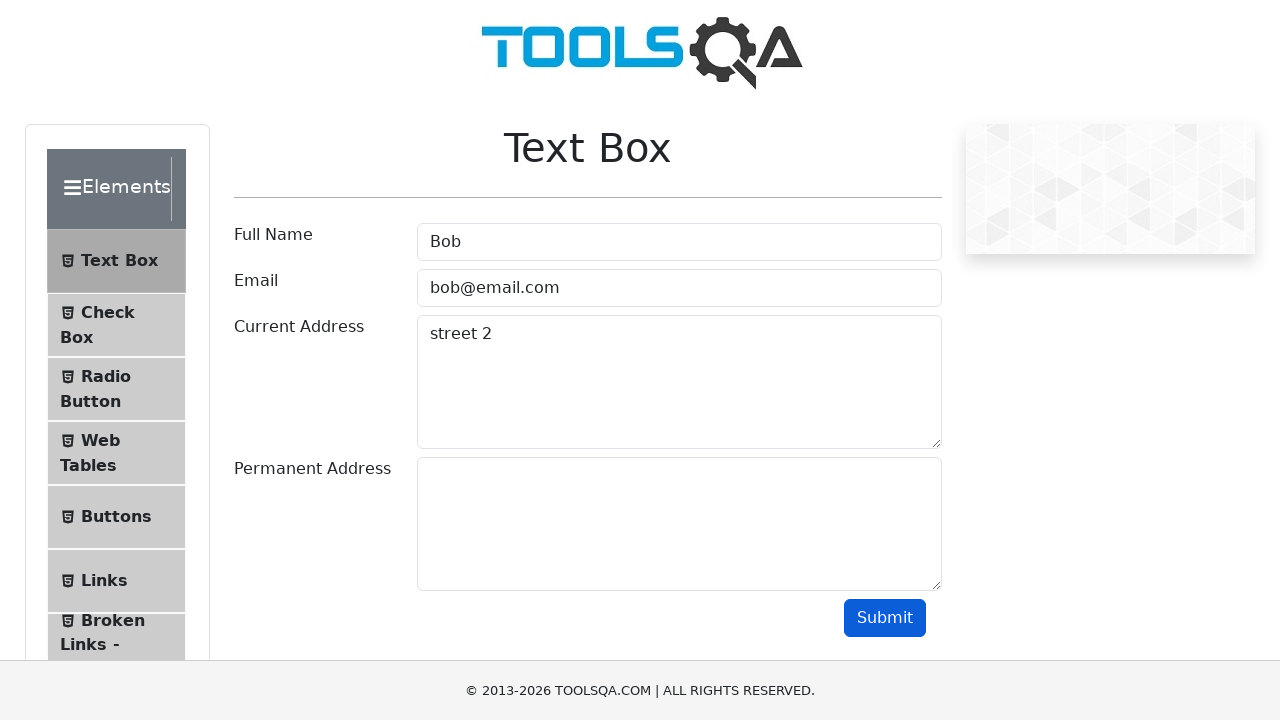